Tests JavaScript confirm dialog interaction by clicking a button to trigger an alert, accepting it, and verifying the result text

Starting URL: https://www.w3schools.com/js/tryit.asp?filename=tryjs_confirm

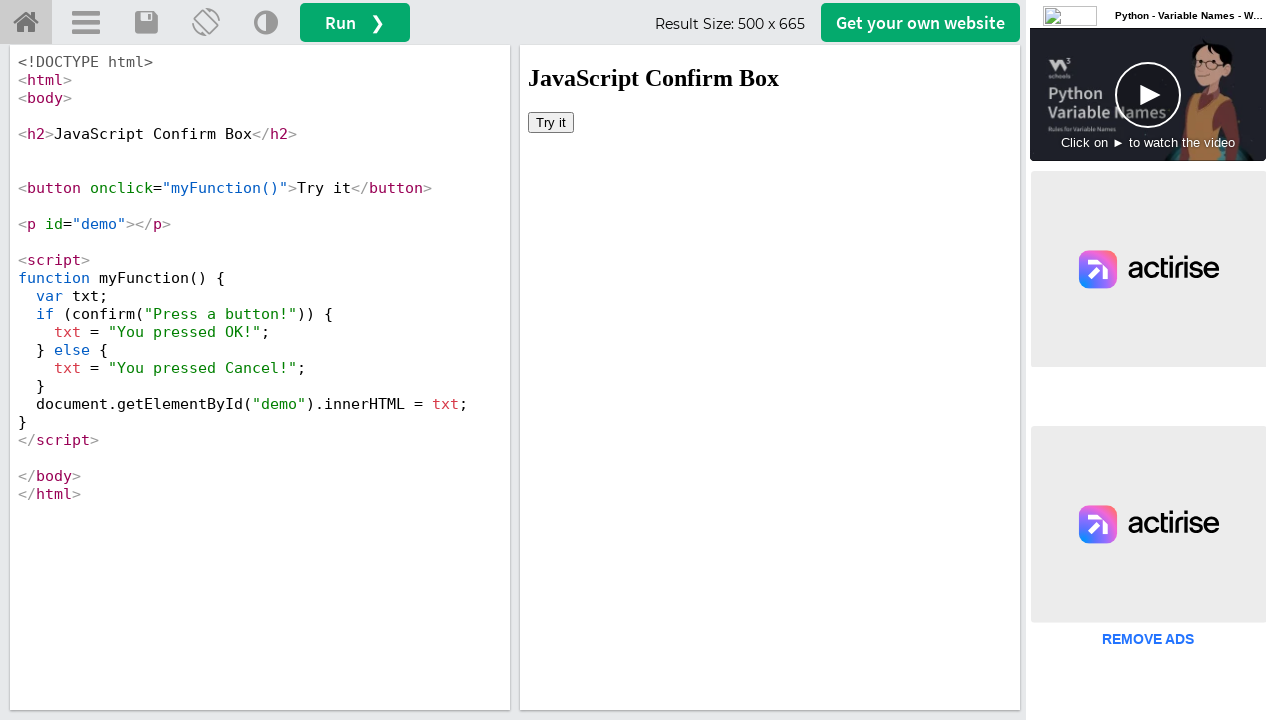

Clicked 'Try it' button in iframe to trigger confirm dialog at (551, 122) on iframe#iframeResult >> internal:control=enter-frame >> xpath=//button[text()='Tr
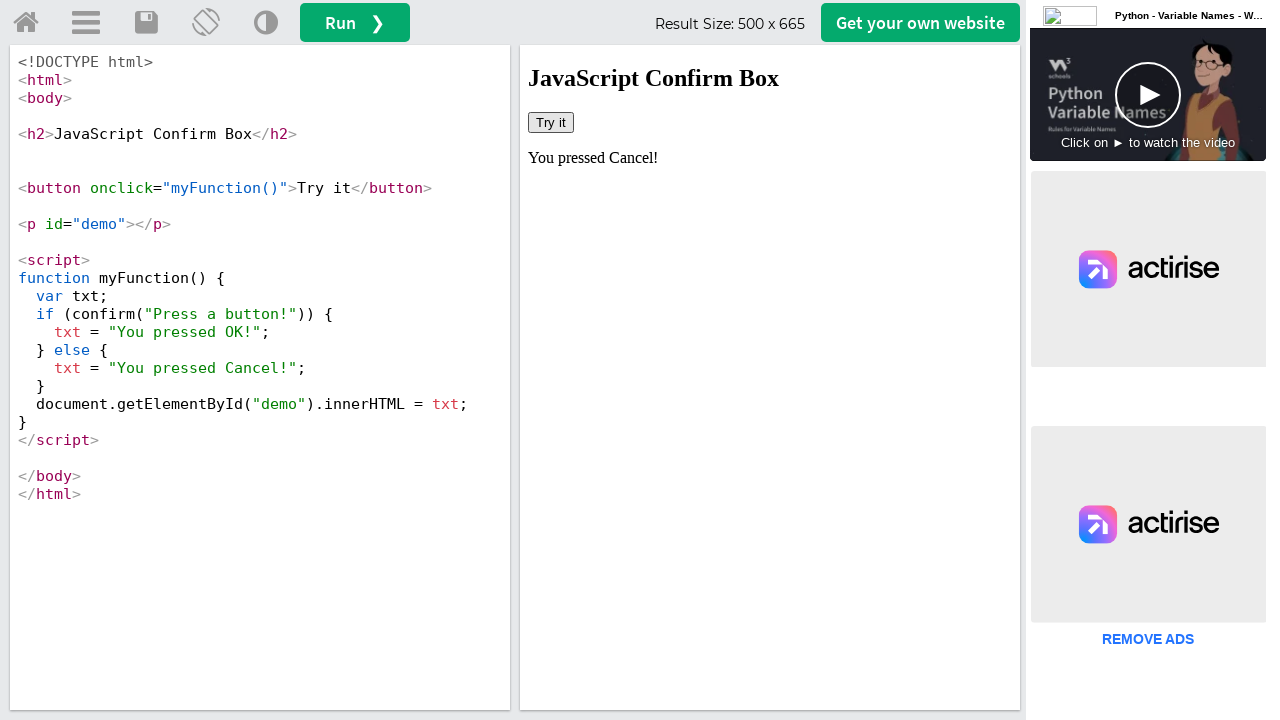

Set up dialog handler to accept confirm dialog
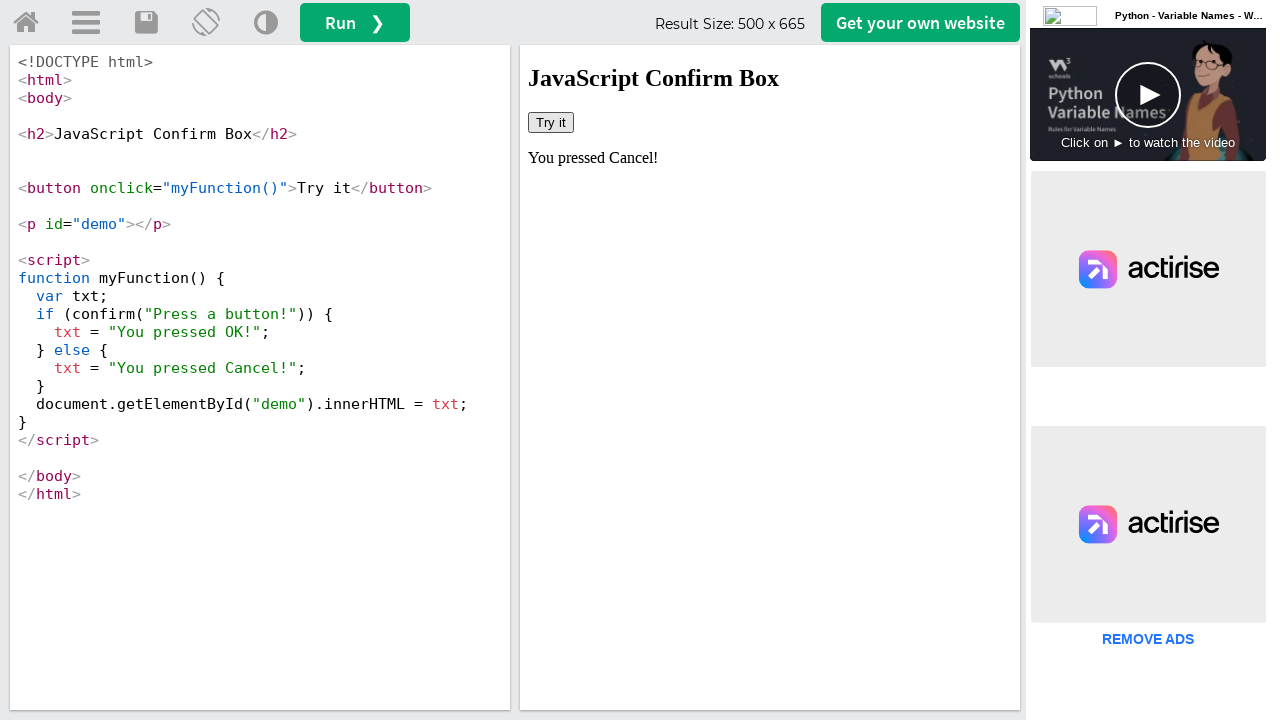

Retrieved result text from demo element
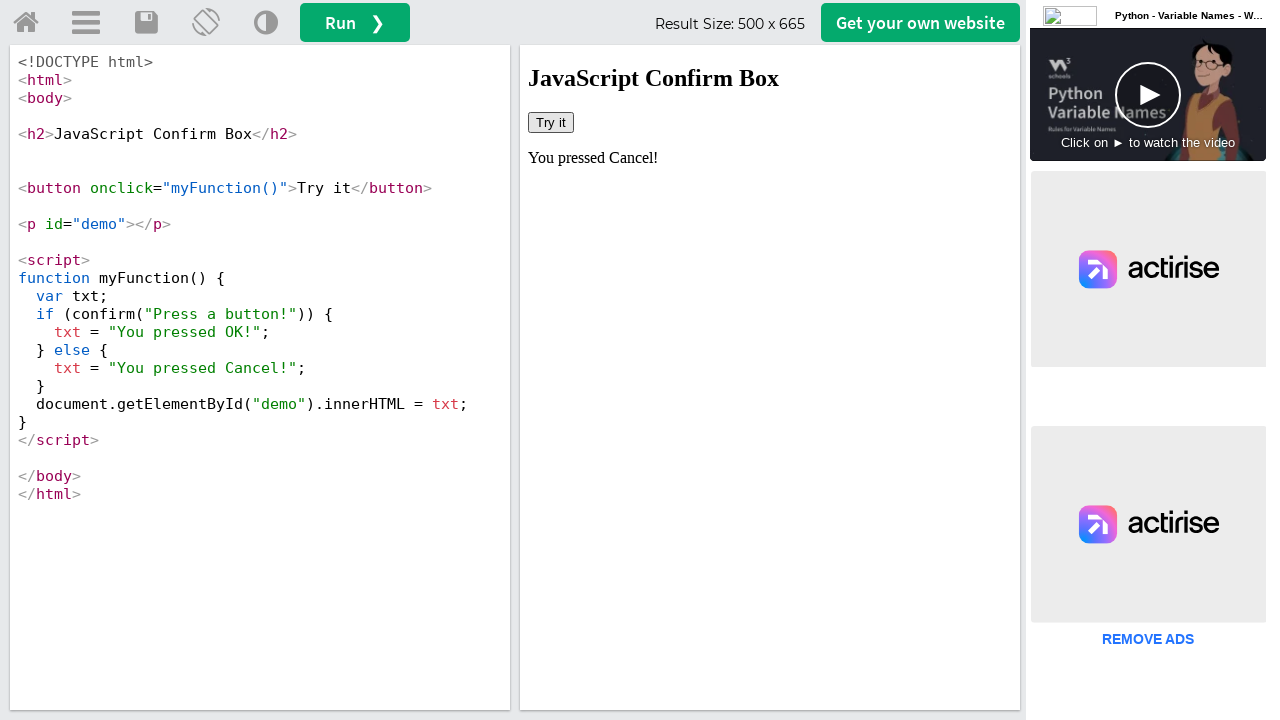

Verified 'Cancel' was pressed in confirm dialog
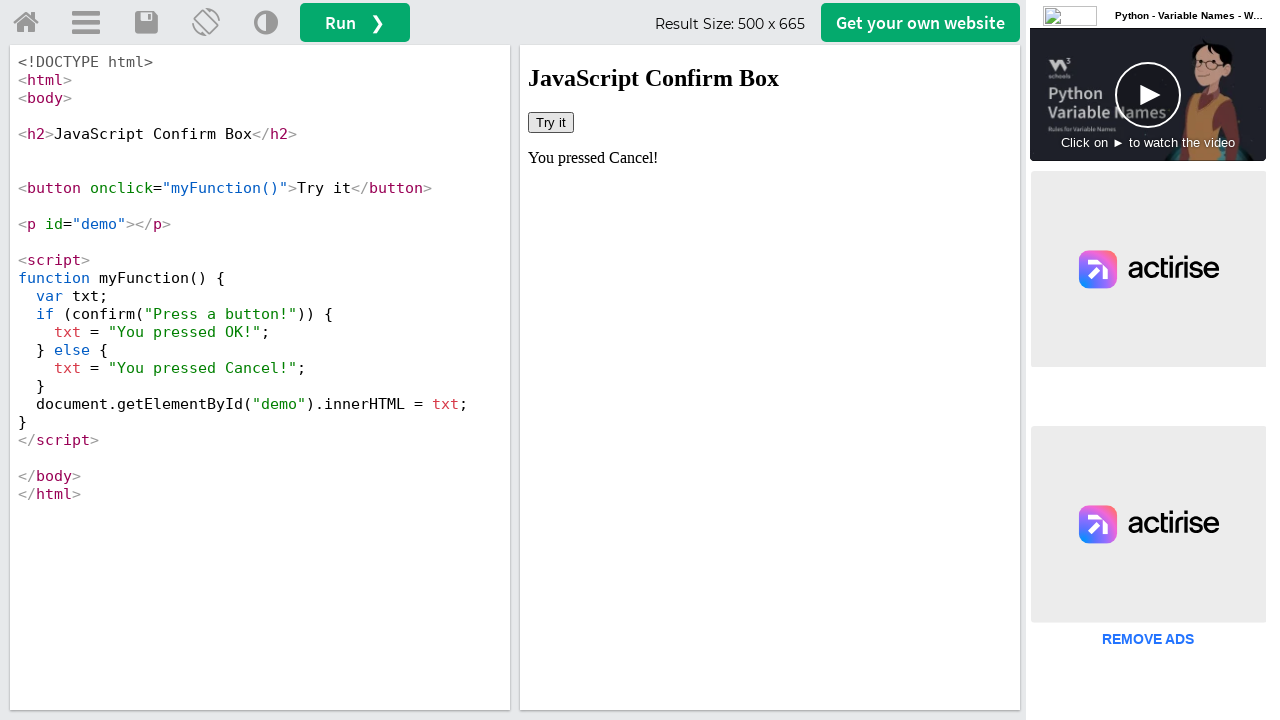

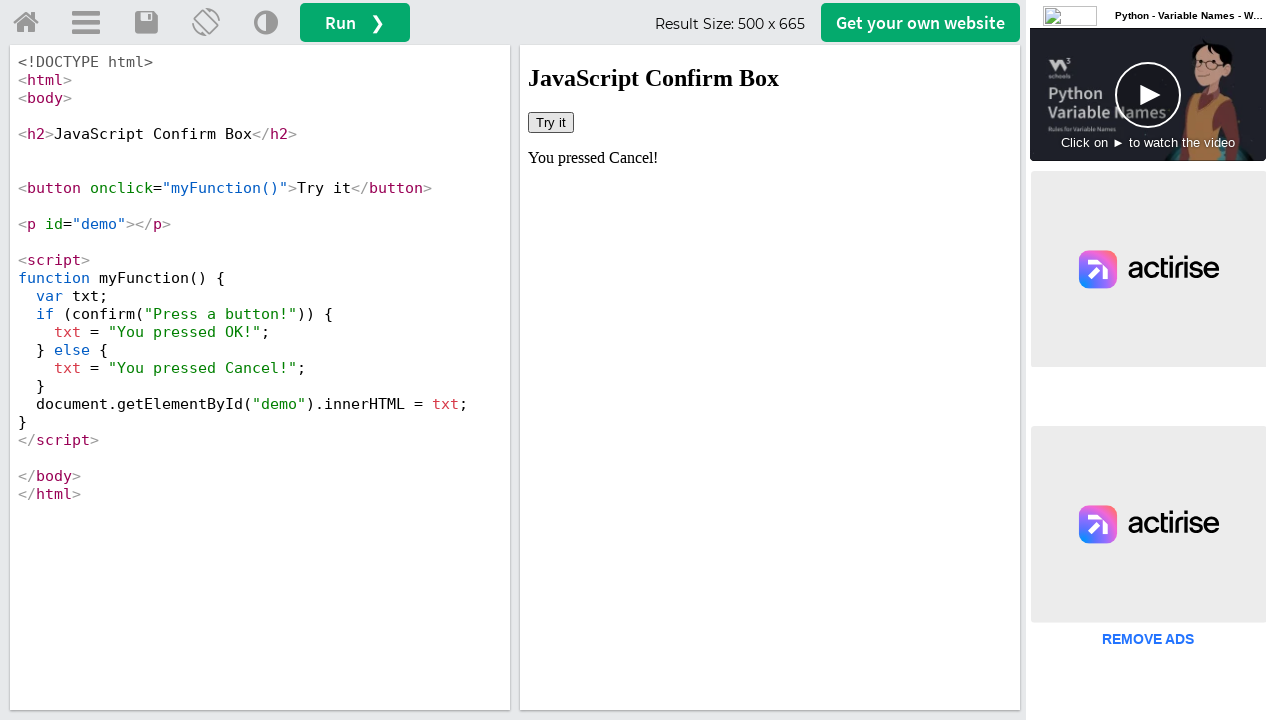